Tests iframe handling by switching to a single frame, entering text in an input field, switching back to default content, and clicking on a tab for multiple frames

Starting URL: https://demo.automationtesting.in/Frames.html

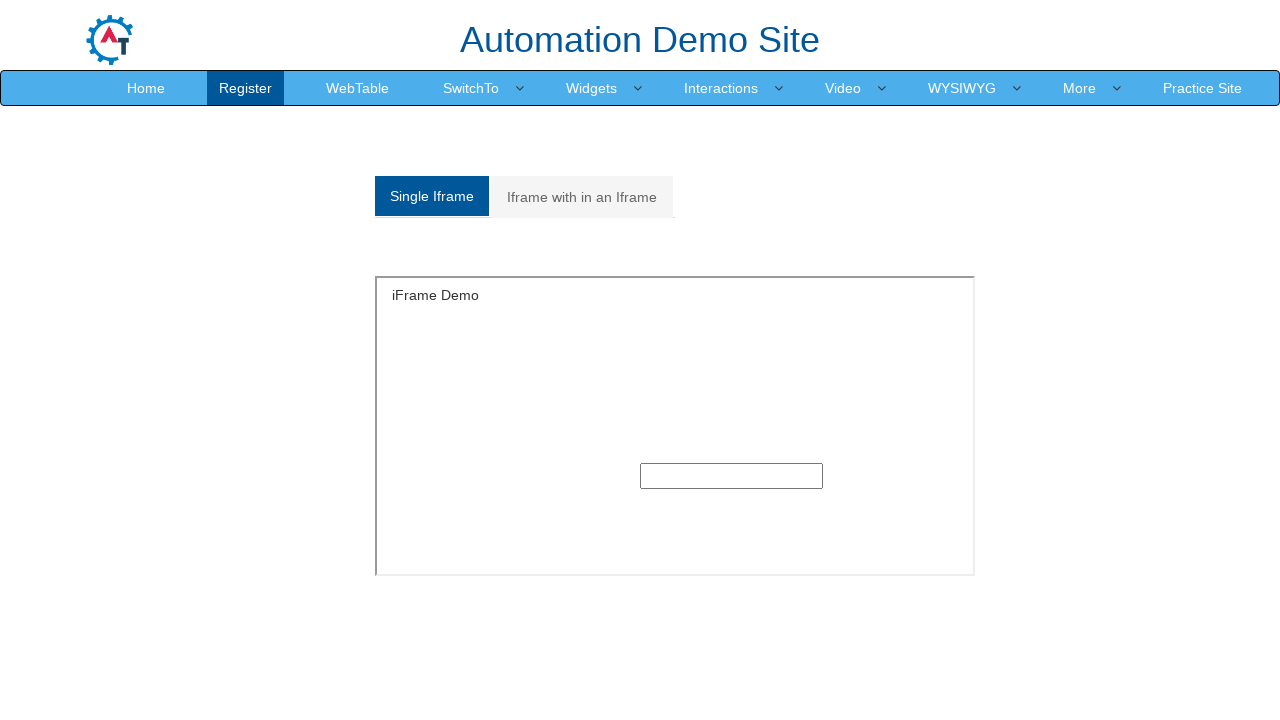

Navigated to Frames.html page
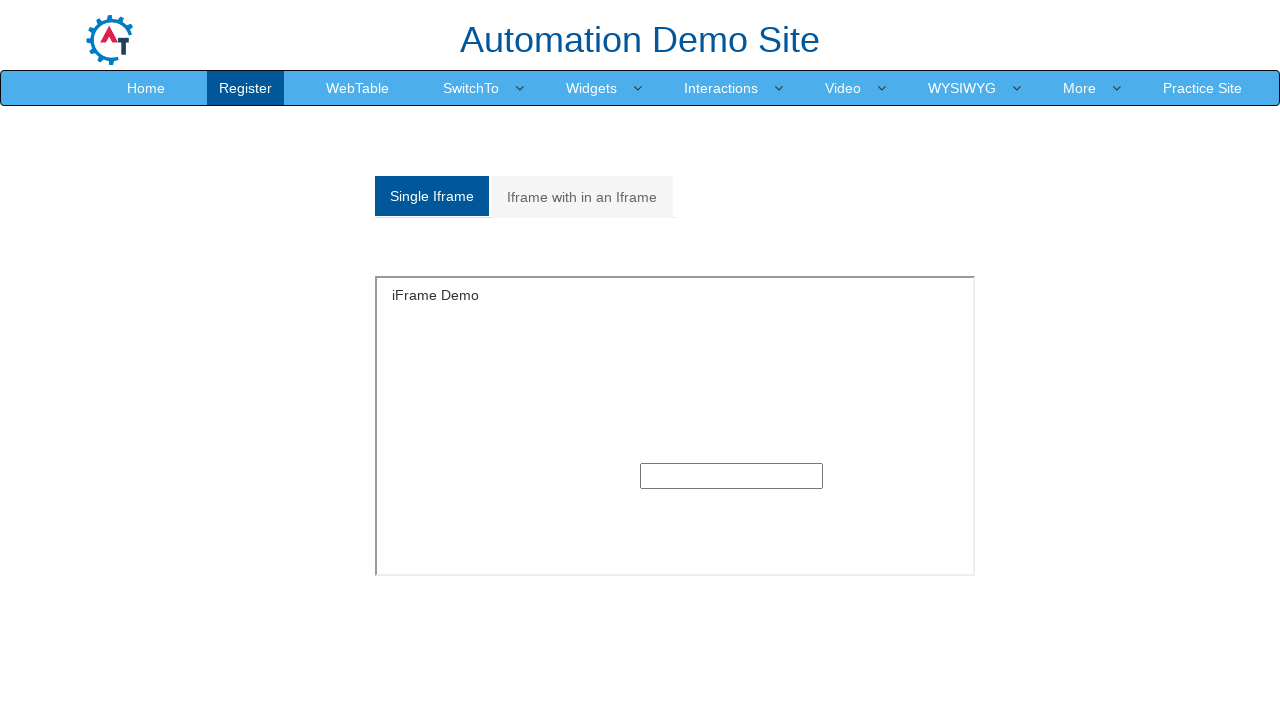

Located single frame iframe
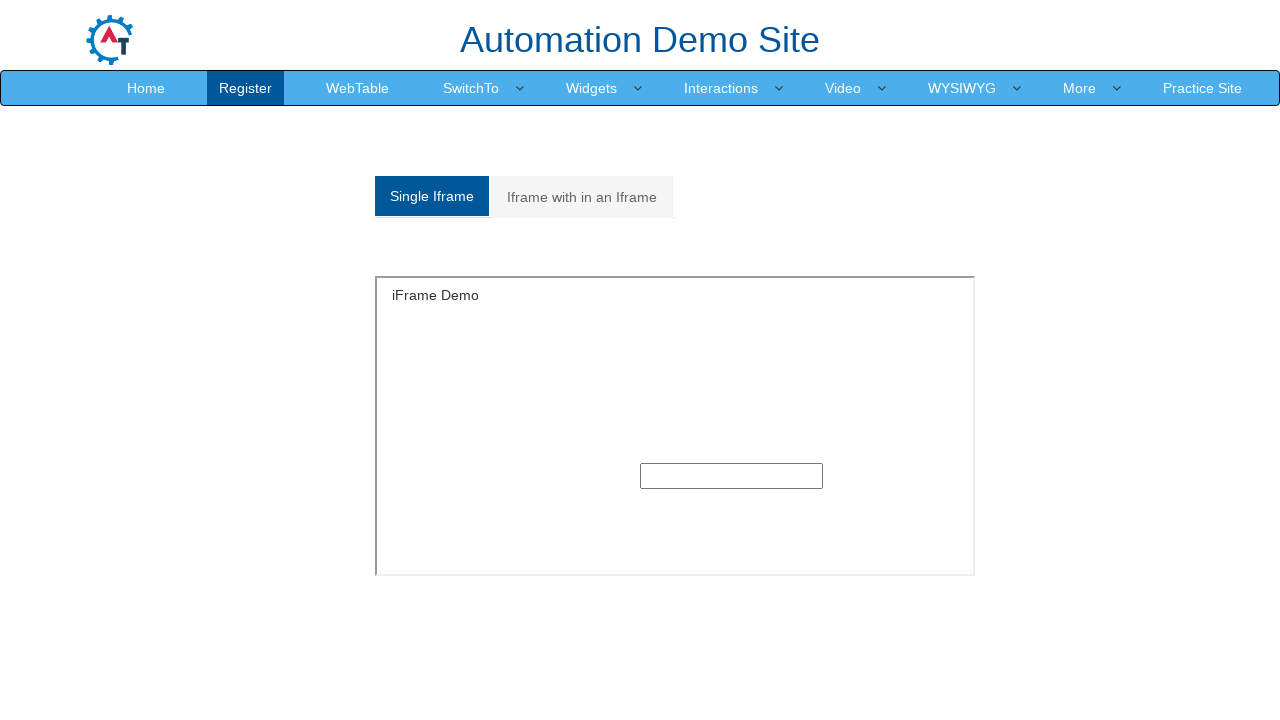

Filled text input in single frame with 'Software Testing' on iframe[src='SingleFrame.html'] >> internal:control=enter-frame >> input[type='te
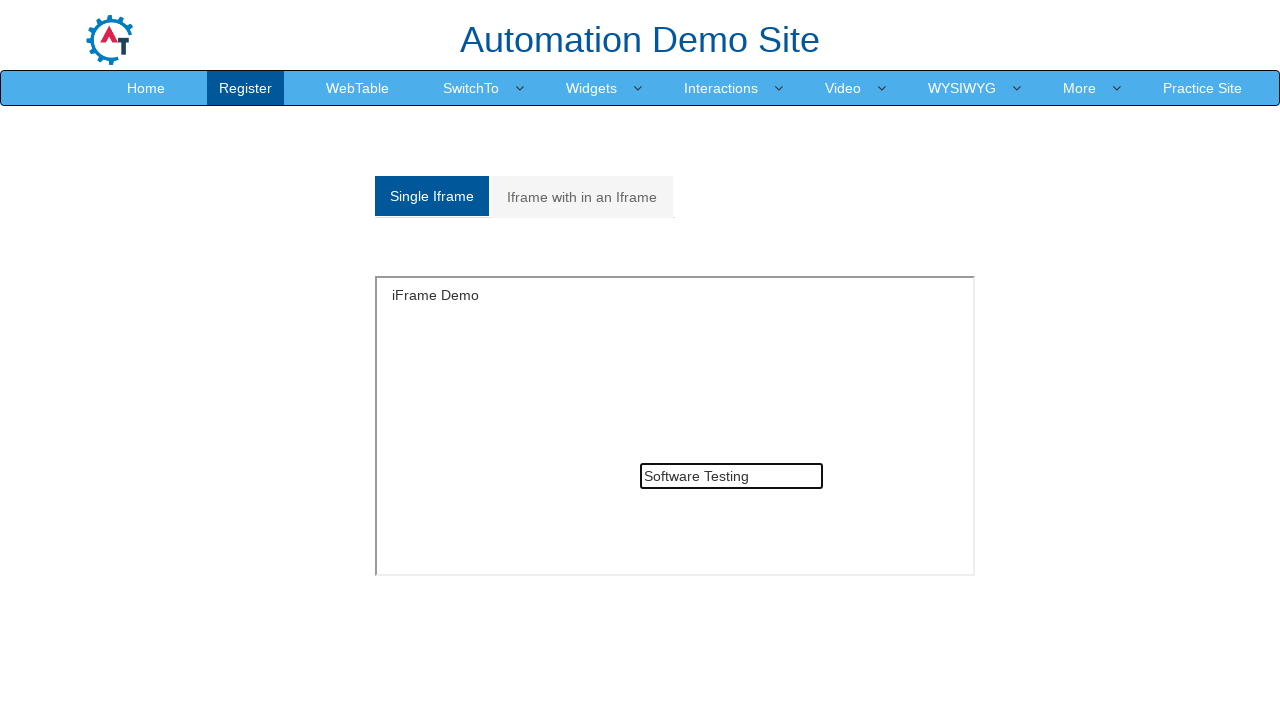

Clicked on Multiple frames tab at (582, 197) on a[href='#Multiple']
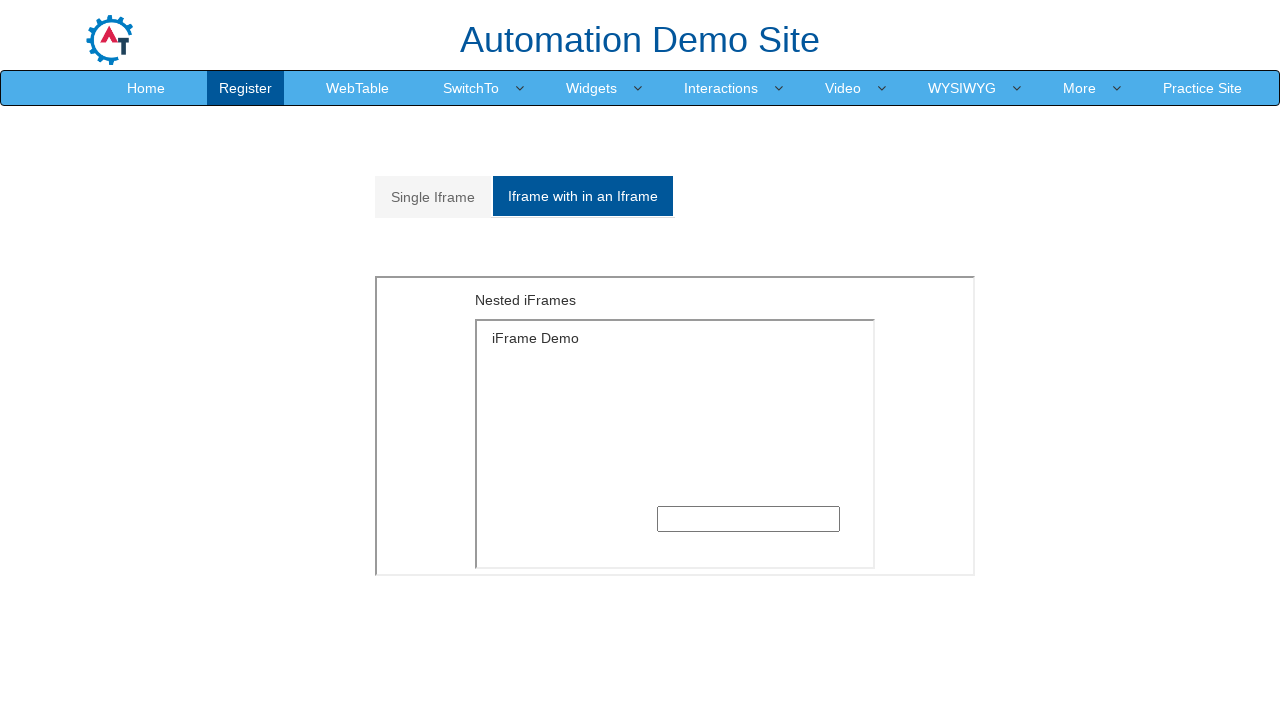

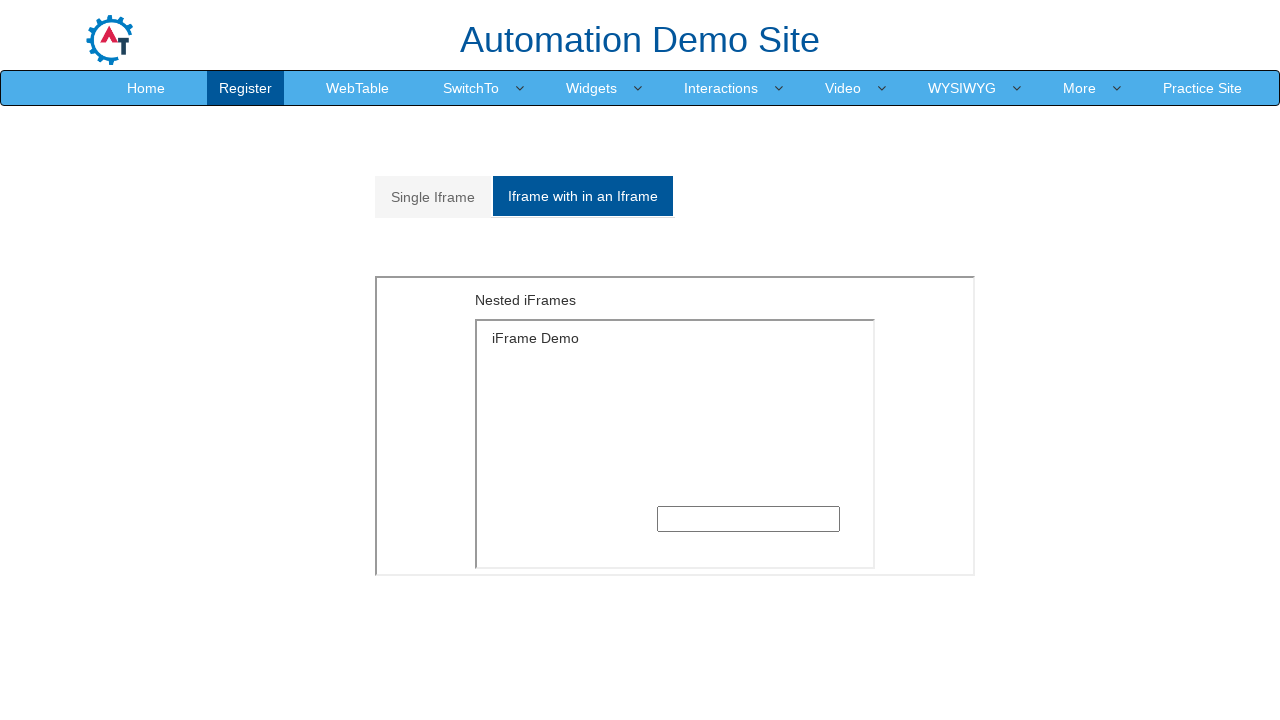